Tests that canceled changes to an employee's name don't persist after clicking the cancel button

Starting URL: https://devmountain-qa.github.io/employee-manager/1.2_Version/index.html

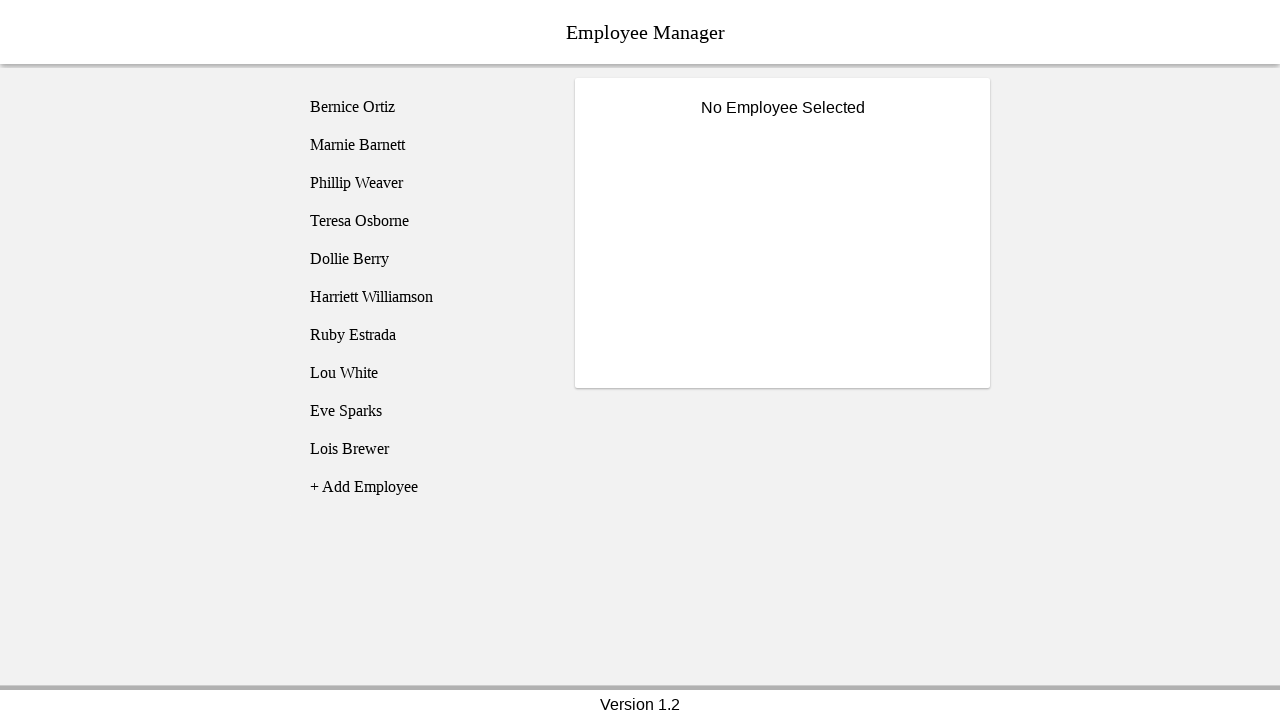

Clicked on Phillip Weaver (employee3) at (425, 183) on [name="employee3"]
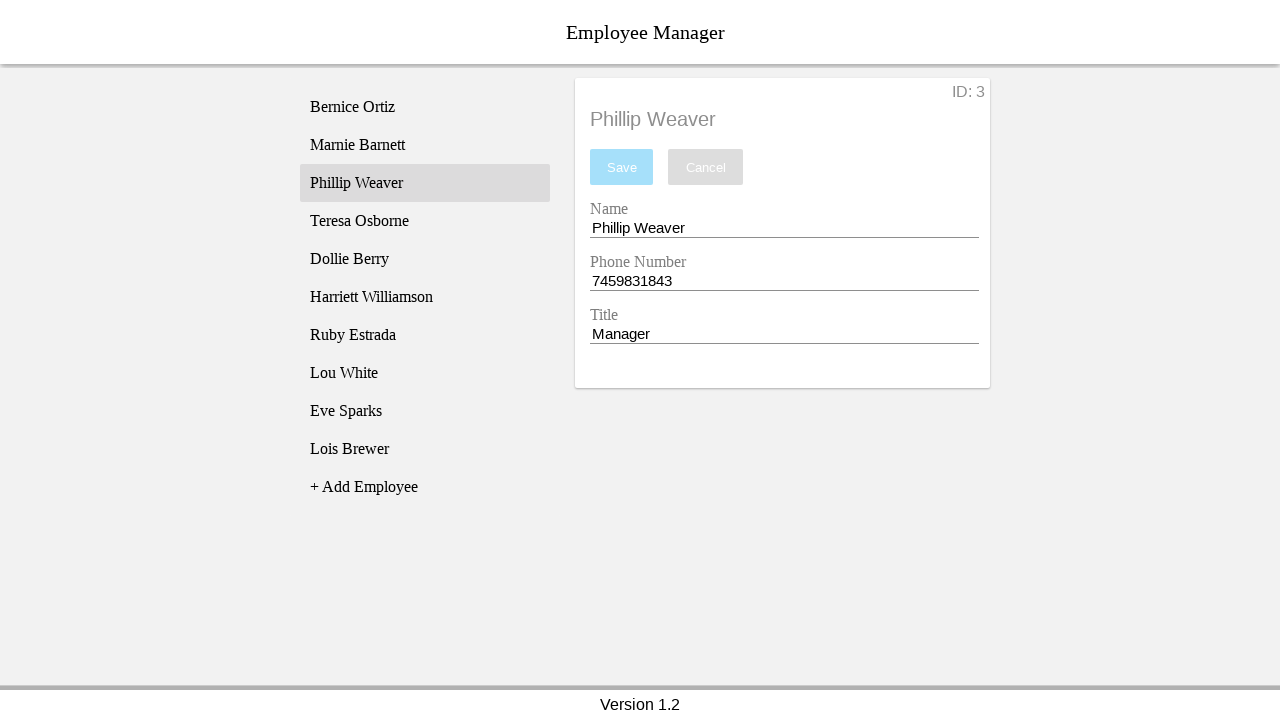

Name input field became visible
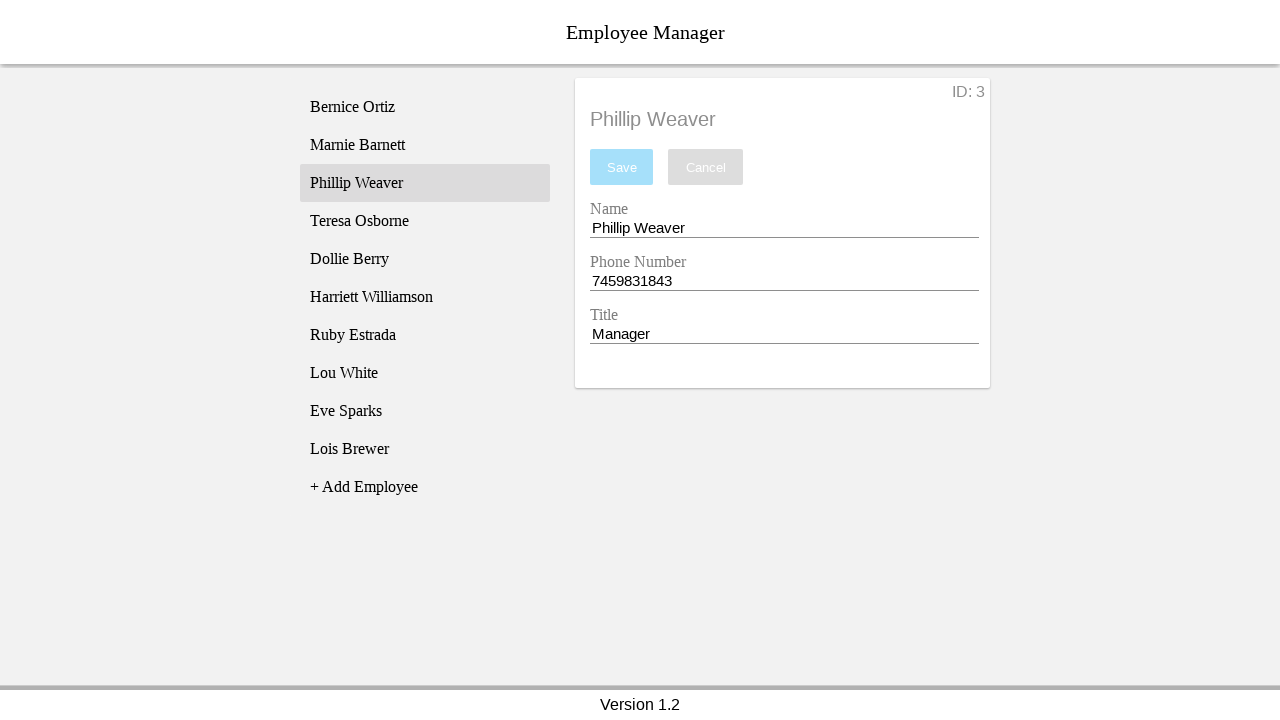

Filled name input with 'Test Name' on [name="nameEntry"]
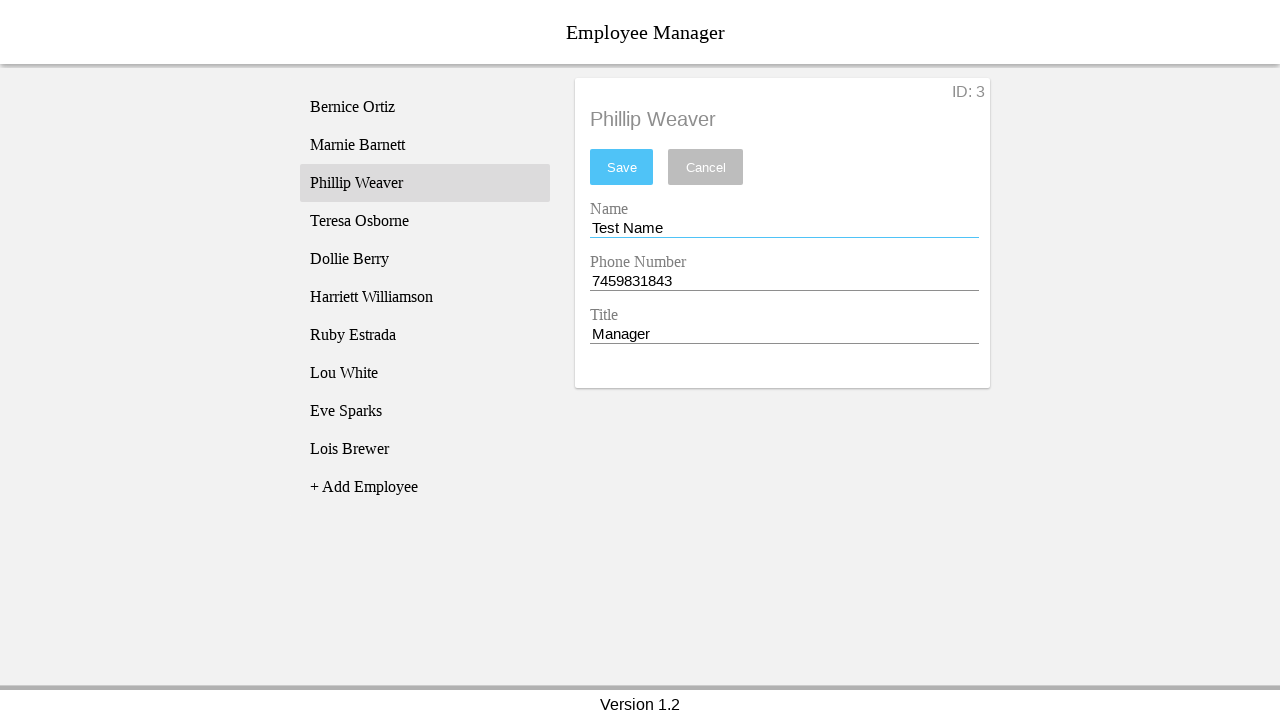

Clicked cancel button to discard changes at (706, 167) on [name="cancel"]
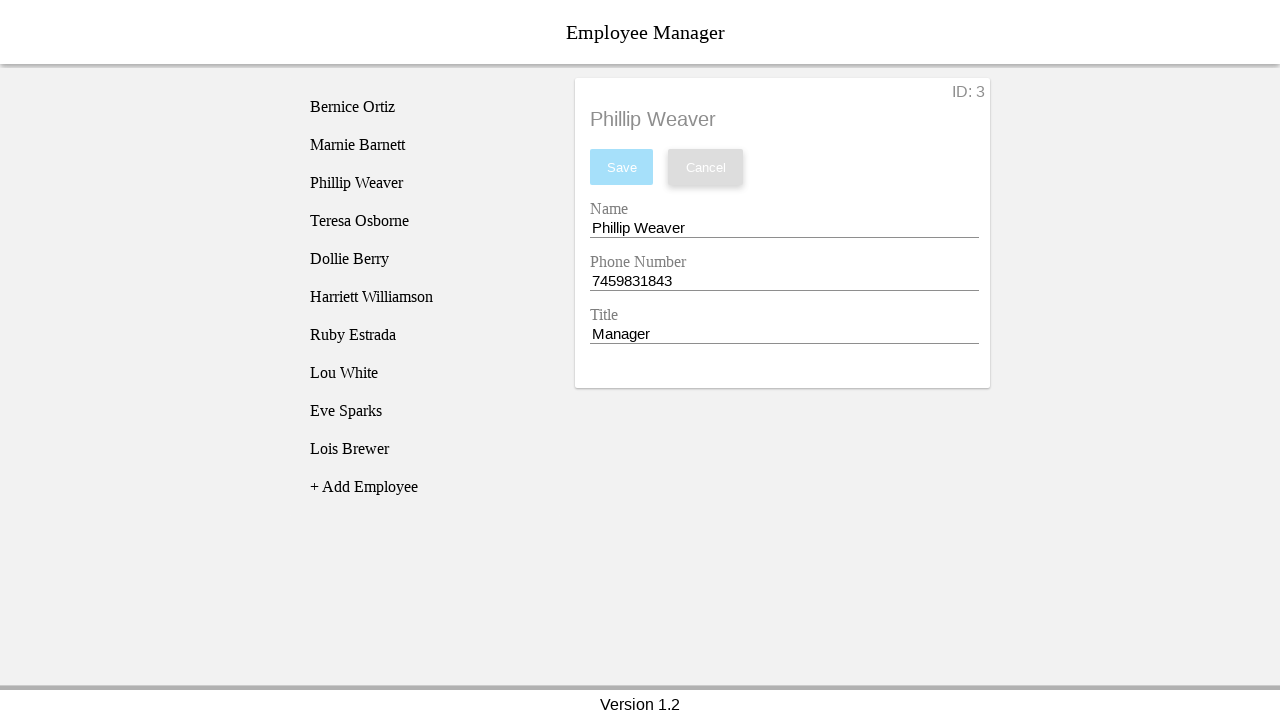

Verified name field reverted to 'Phillip Weaver'
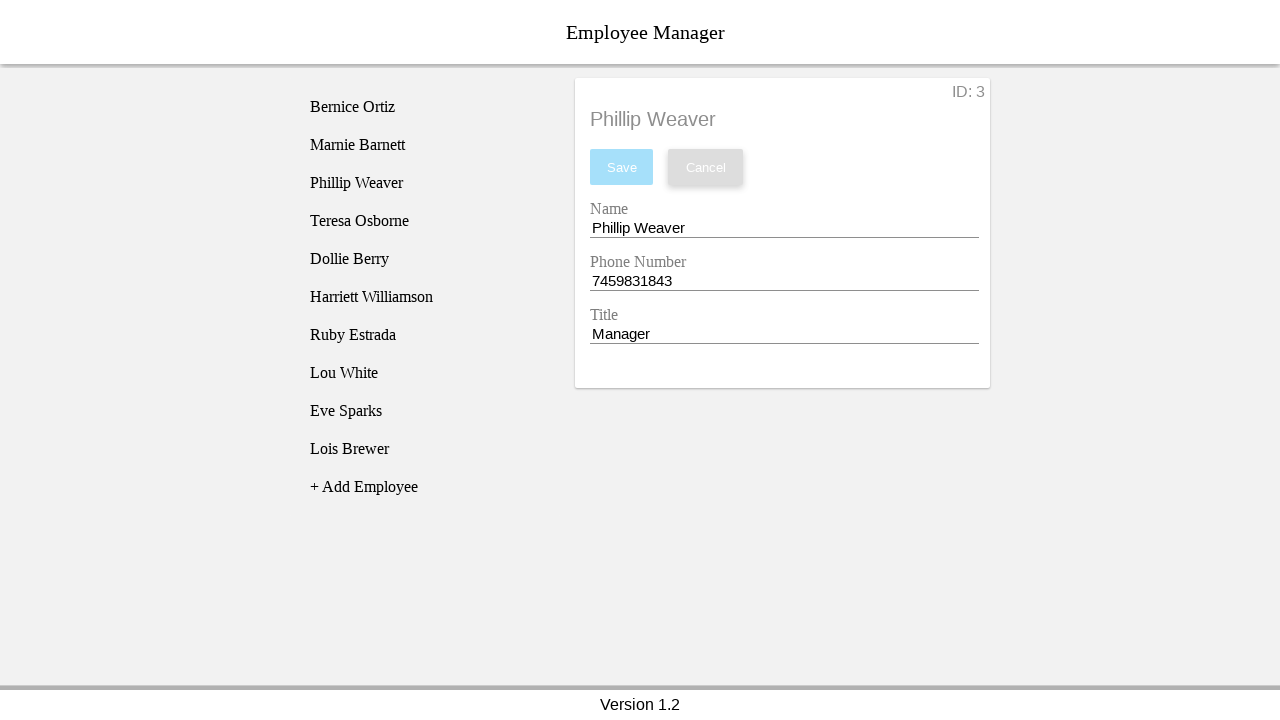

Clicked on Bernice (employee1) at (425, 107) on [name="employee1"]
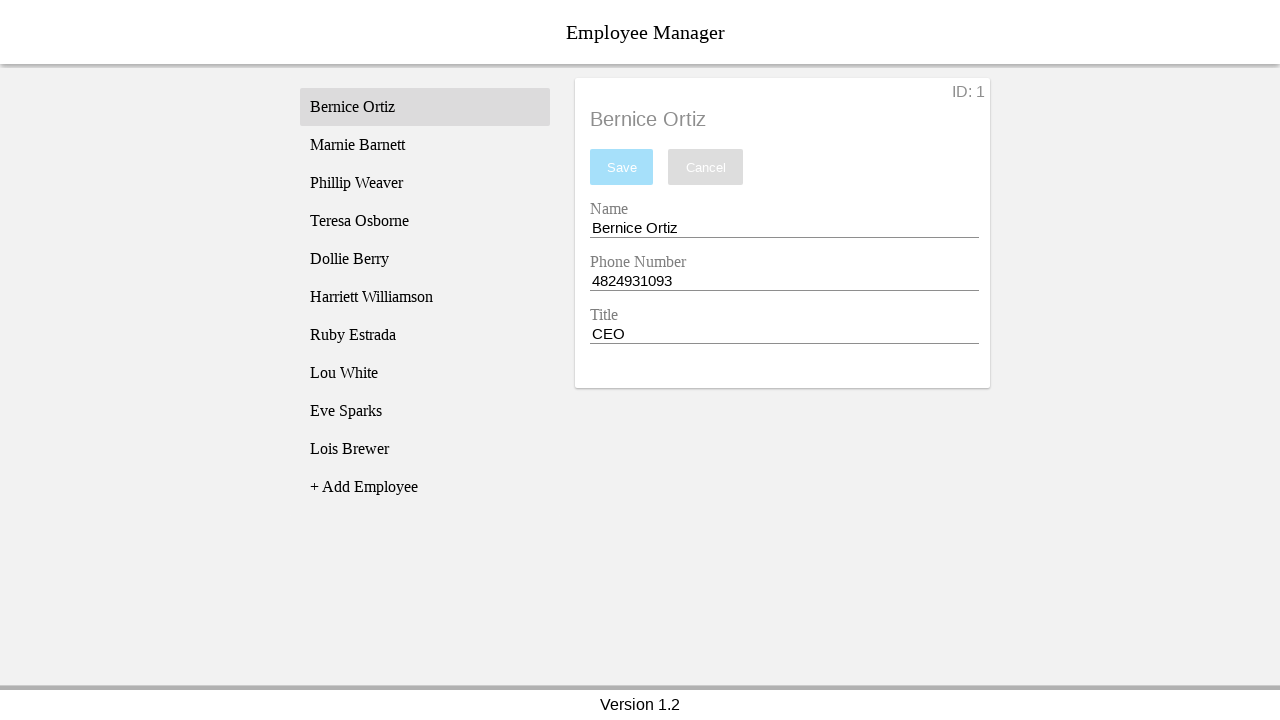

Bernice's employee title loaded
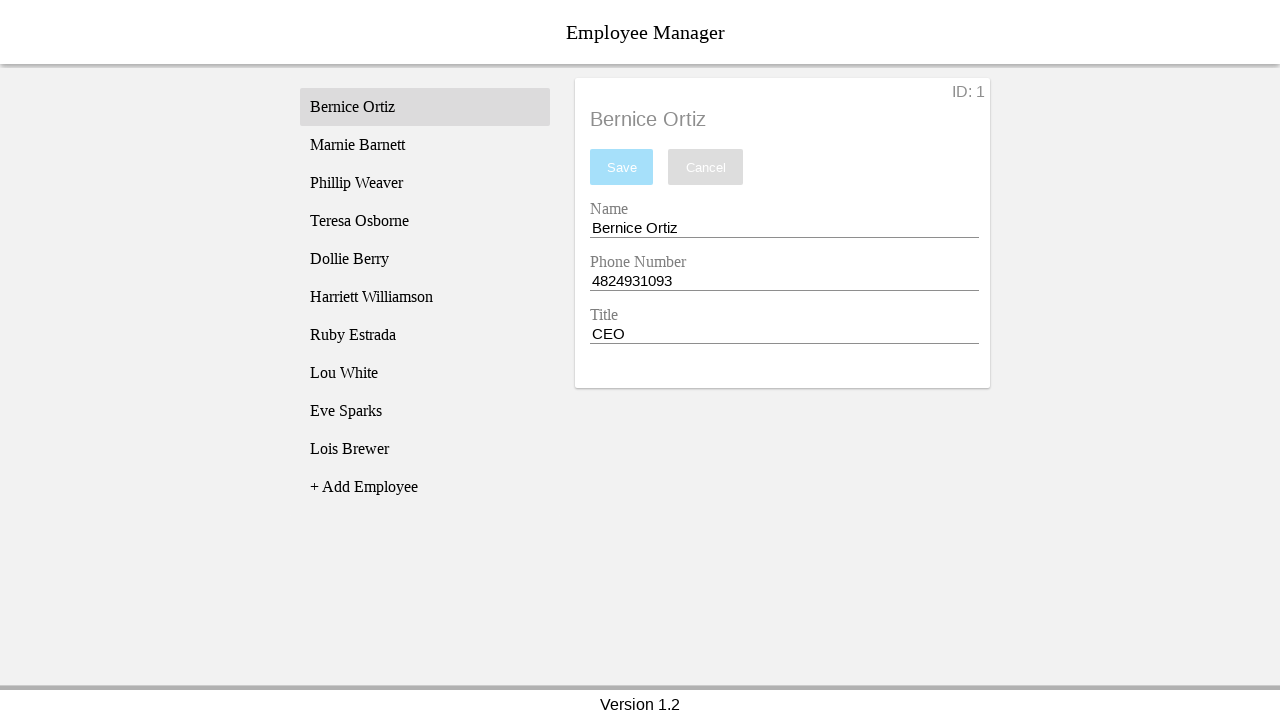

Clicked on Phillip Weaver again (employee3) at (425, 183) on [name="employee3"]
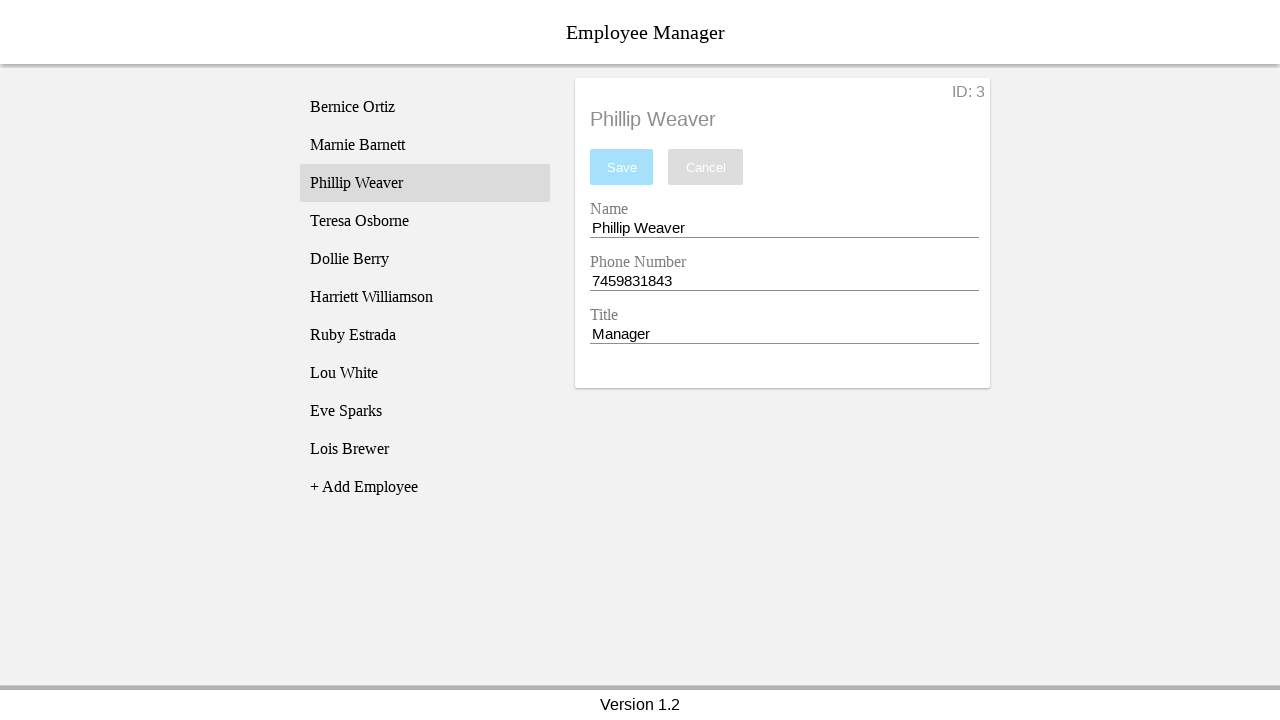

Phillip's employee title loaded
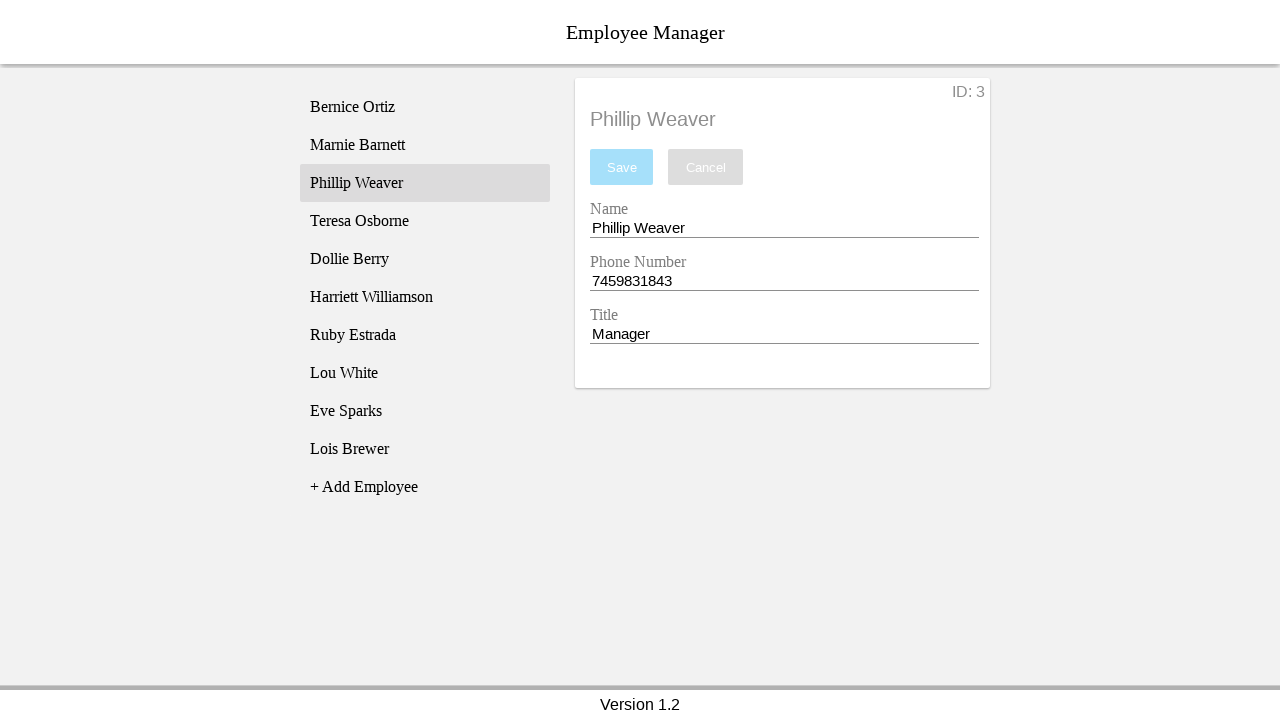

Verified name field still shows 'Phillip Weaver' after reopening
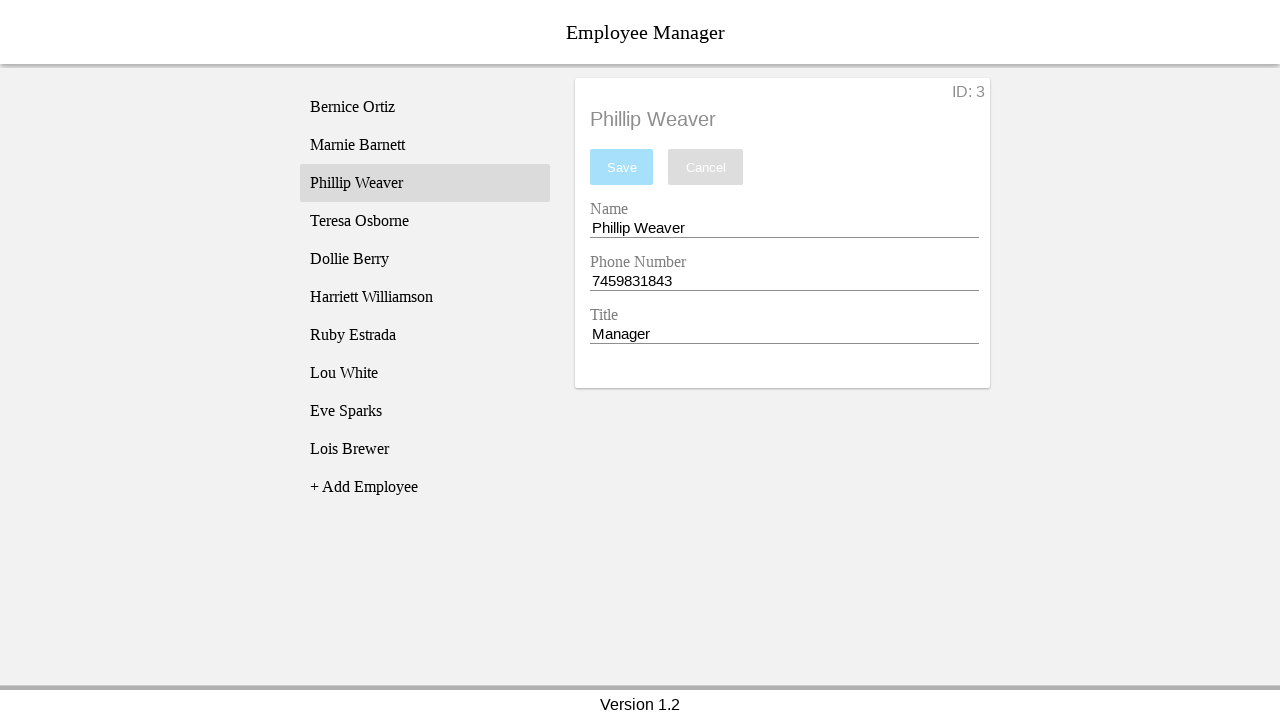

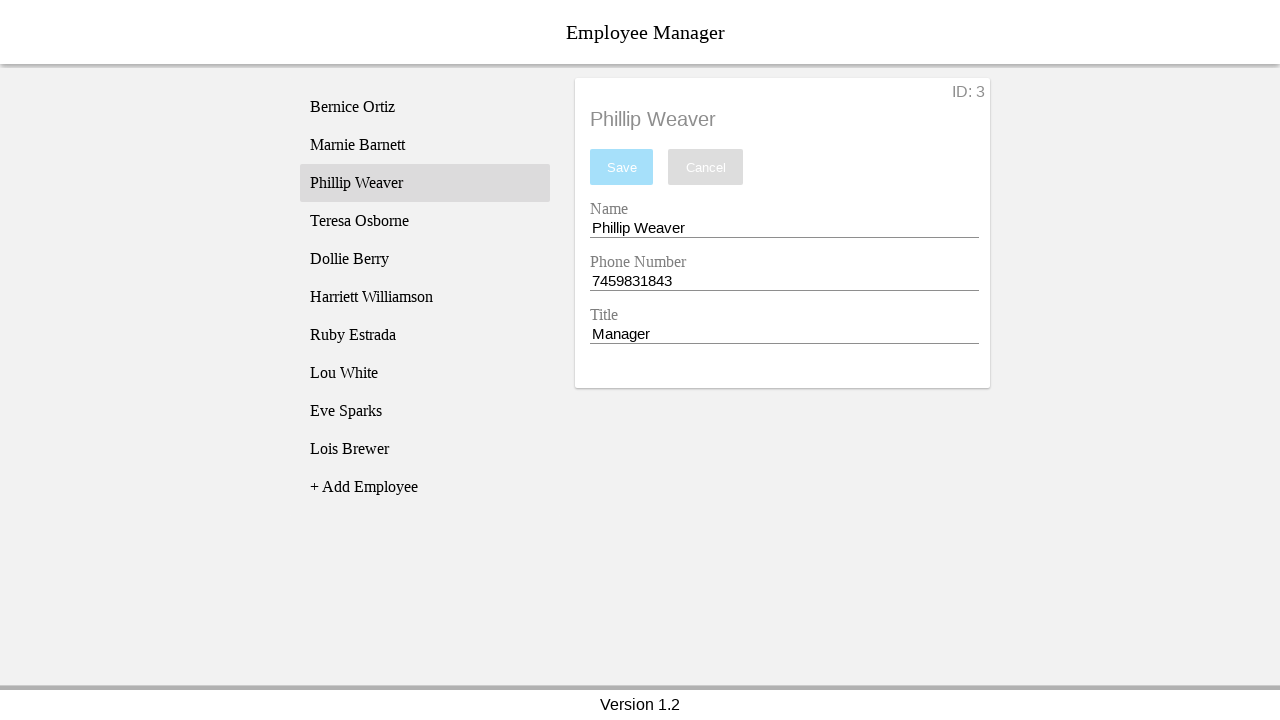